Tests the gift card selection flow on buyme.co.il by searching for a specific business ("בית תאילנדי"), clicking on it, entering an amount (250), and submitting the form.

Starting URL: https://buyme.co.il/search?budget=3&category=16&region=11

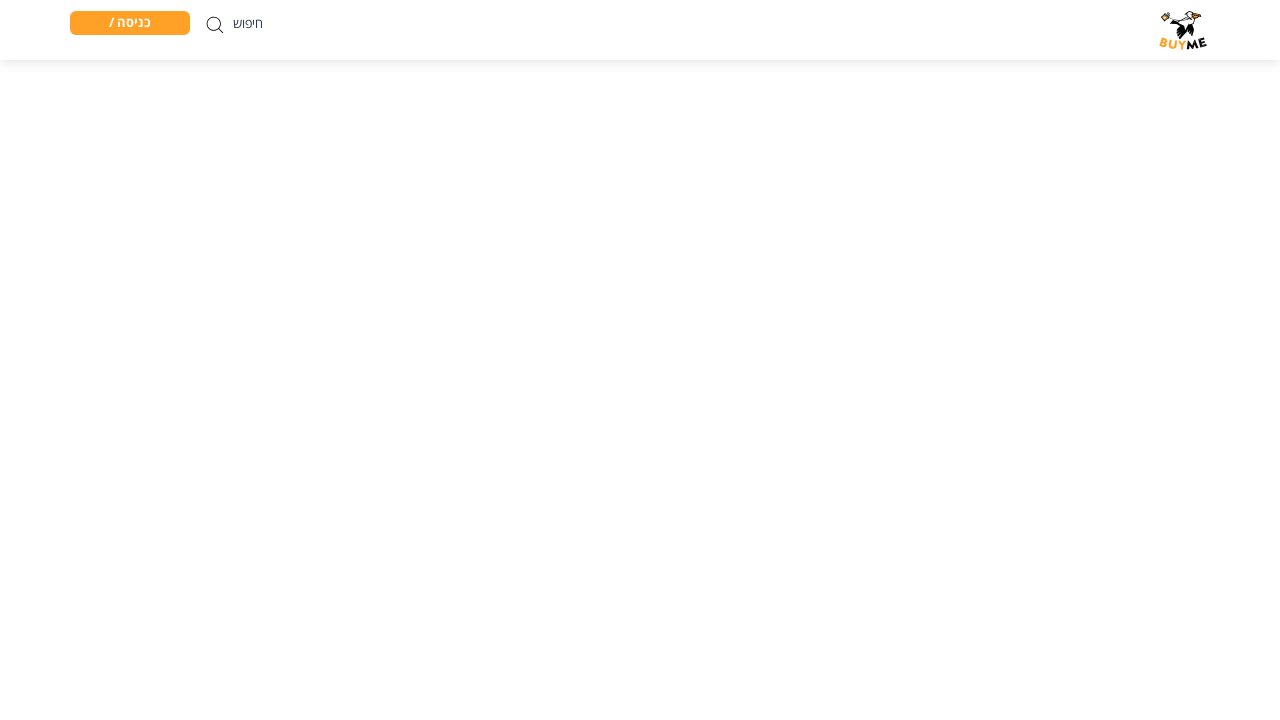

Waited for page to load and verified URL is https://buyme.co.il/search?budget=3&category=16&region=11
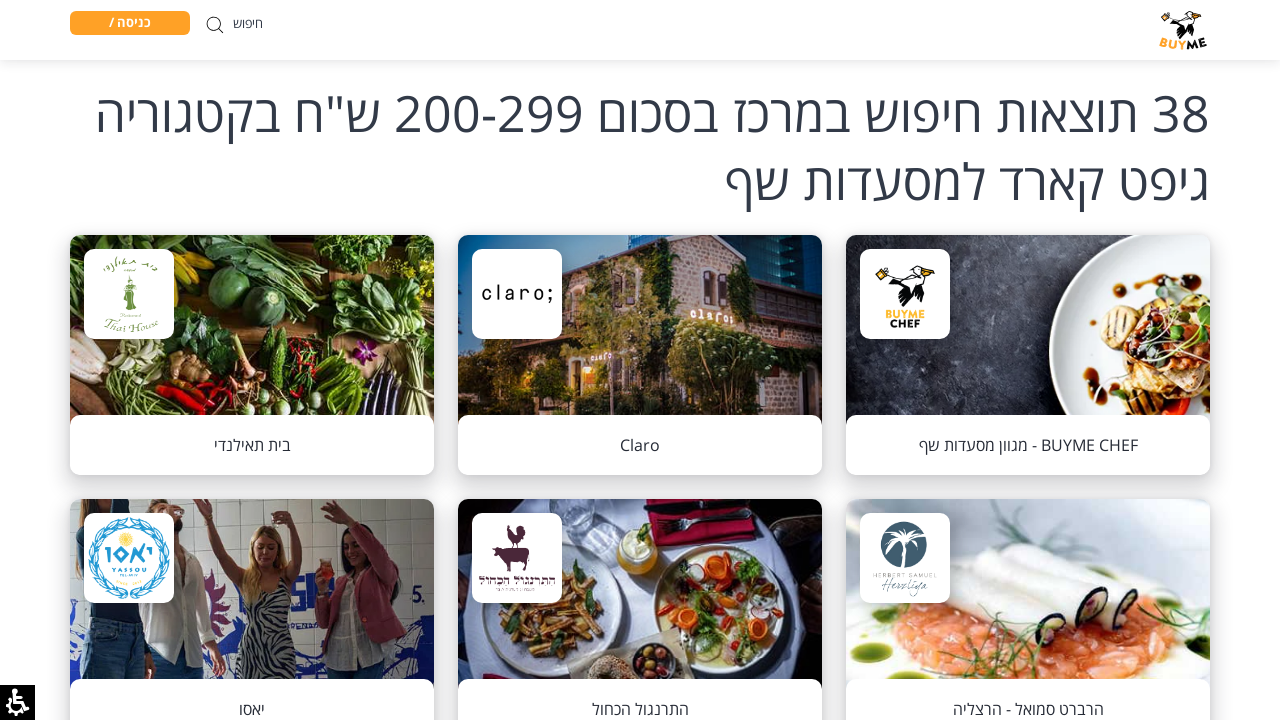

Located business name cards using XPath selector
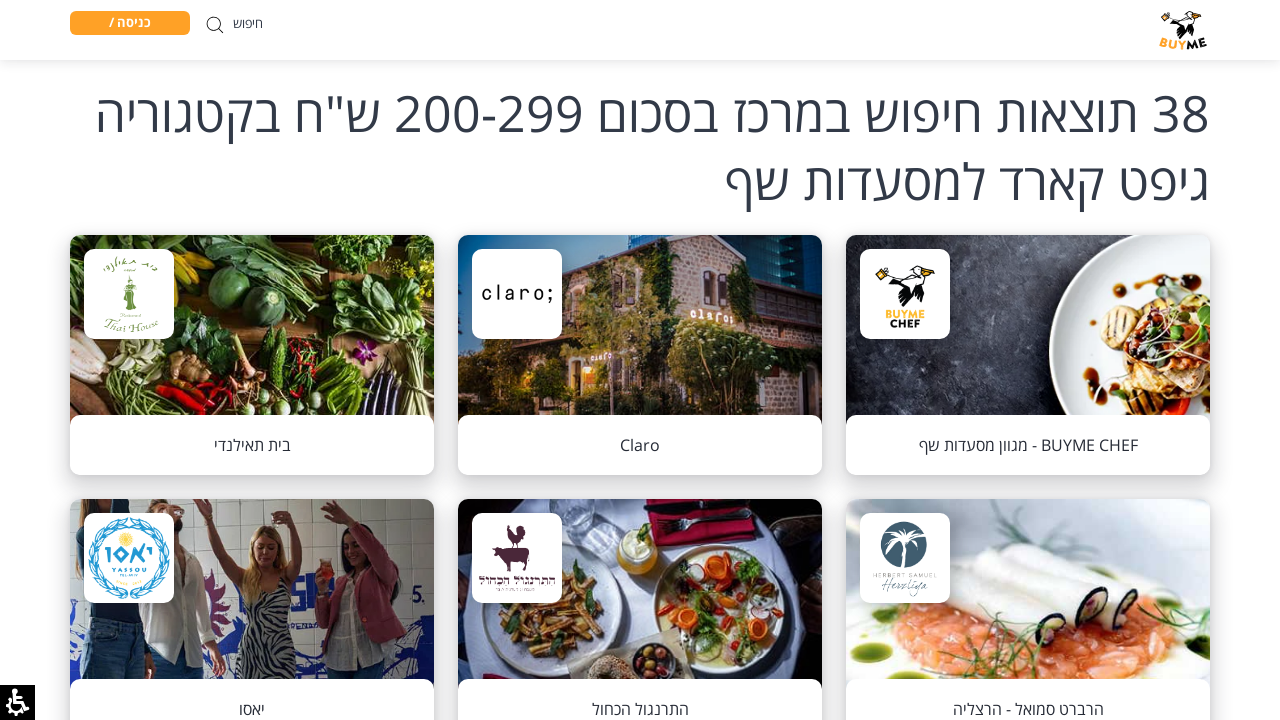

Clicked on business card 'בית תאילנדי' at (252, 445) on xpath=//span[@class="name bm-subtitle-1"] >> internal:has-text="\u05d1\u05d9\u05
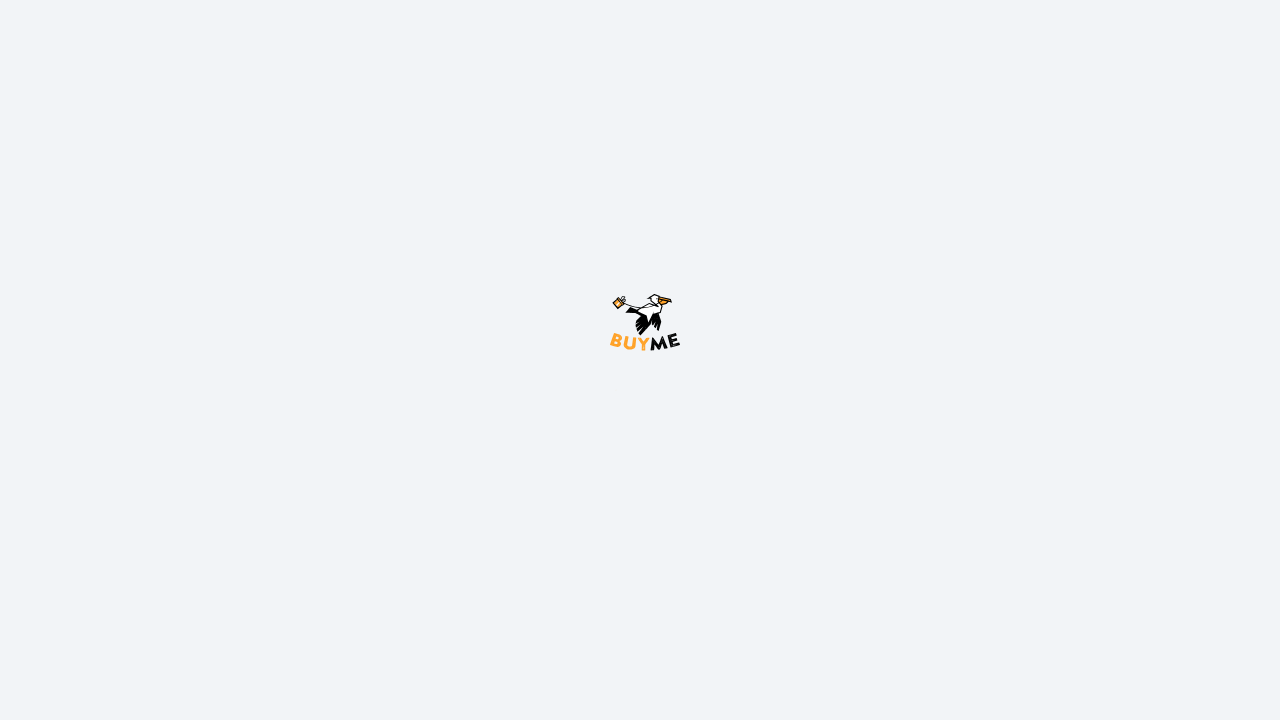

Entered amount '250' in the amount input field on //input[@placeholder="הכנס סכום"]
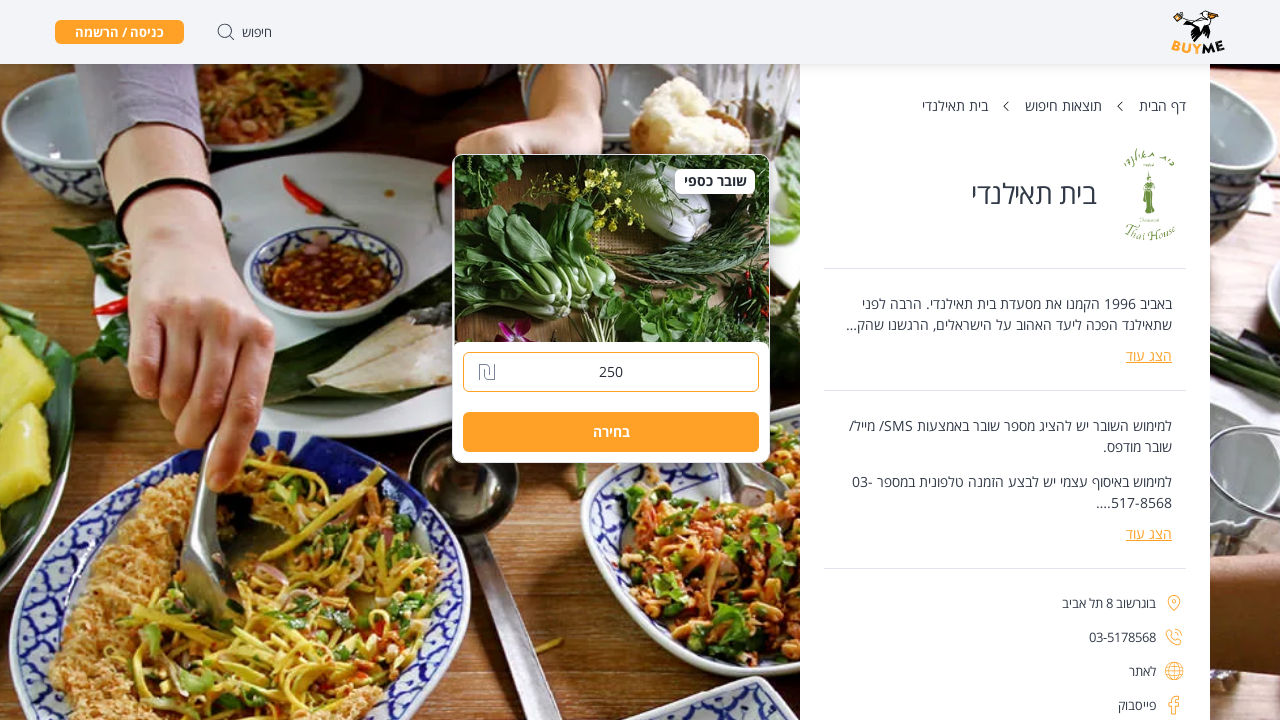

Clicked submit button to complete gift card selection at (611, 432) on xpath=//button[@type="submit"]
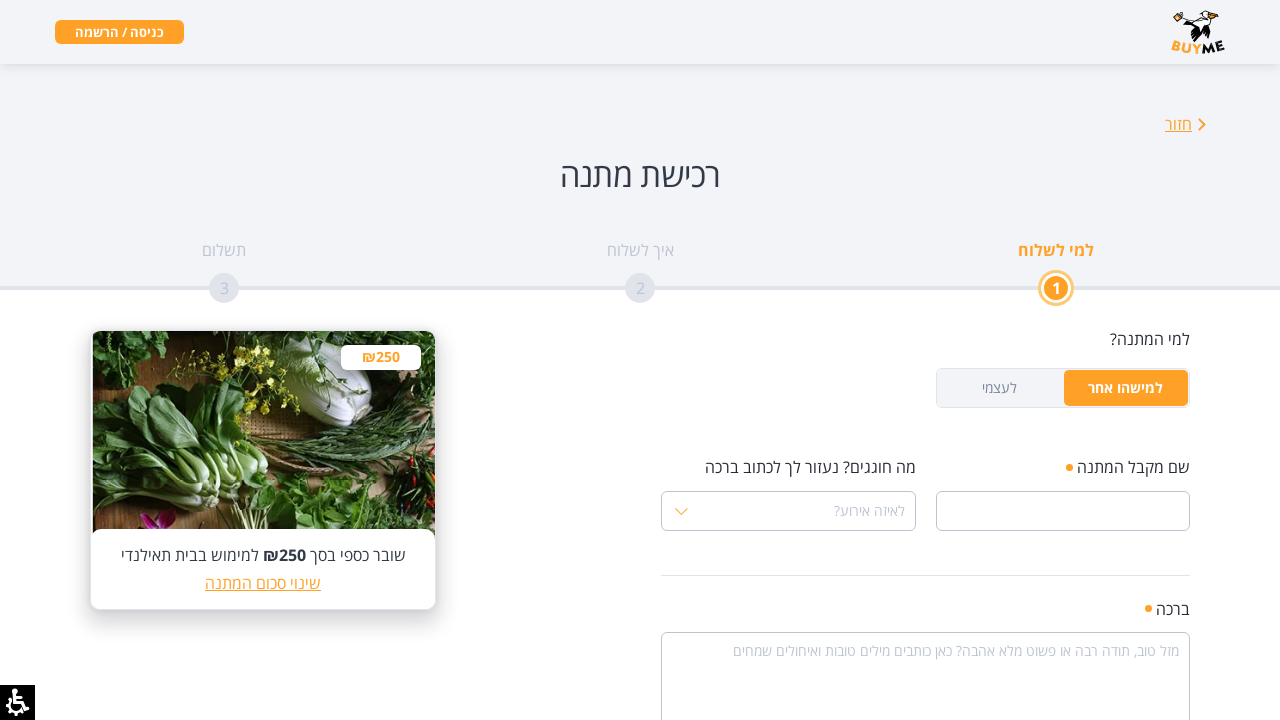

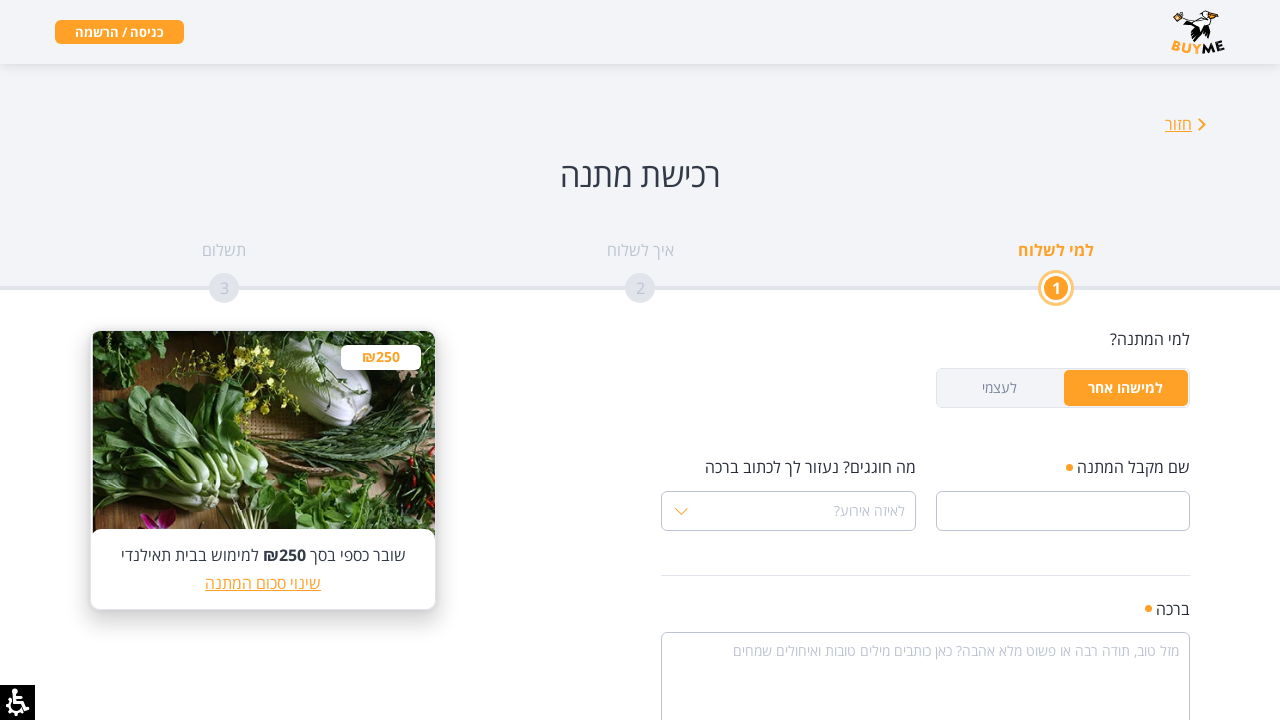